Clicks back to registration page and verifies the input fields are empty

Starting URL: https://tc-1-final-parte1.vercel.app/tabelaCadastro.html

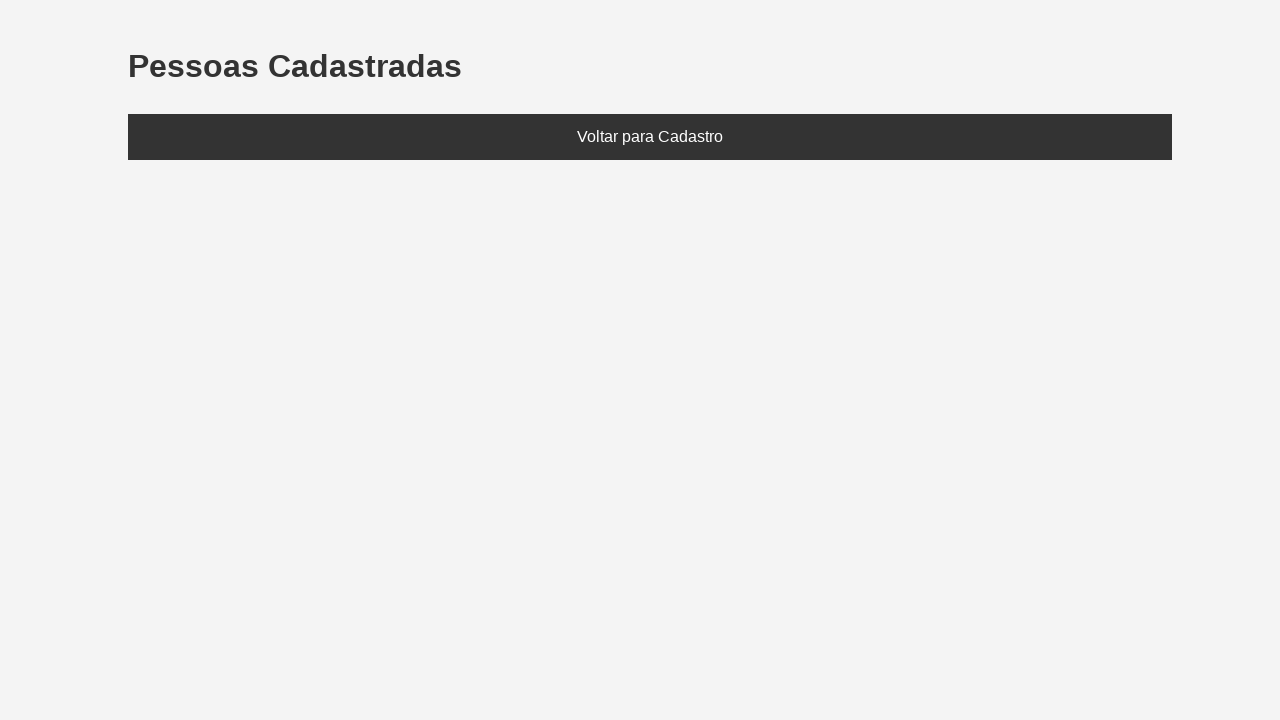

Clicked 'Voltar para Cadastro' link at (650, 137) on internal:text="Voltar para Cadastro"i
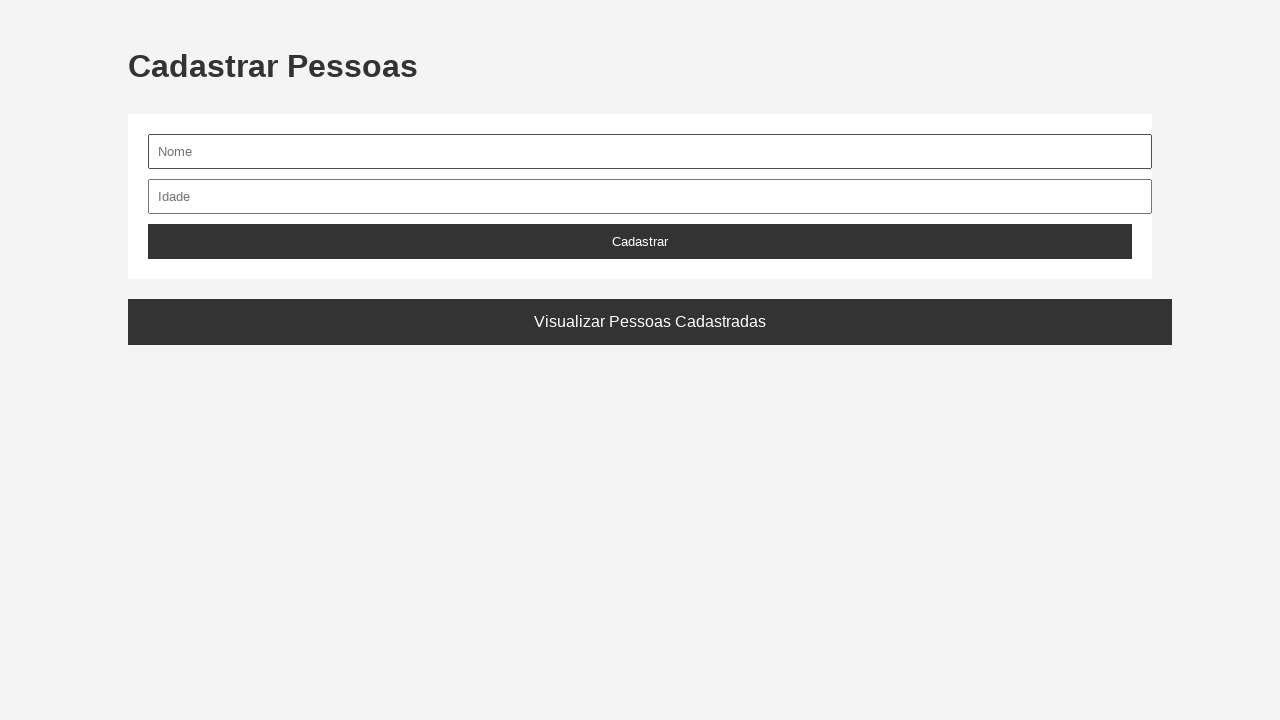

Waited for navigation to index.html
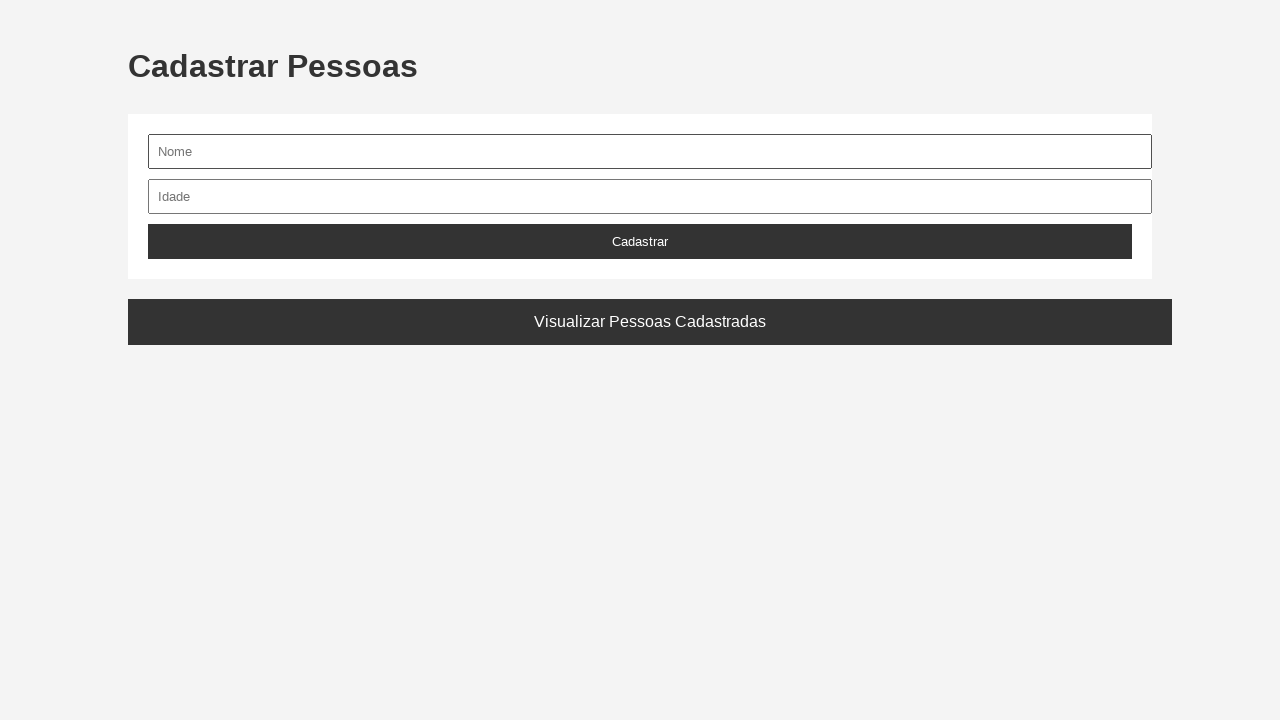

Located nome input field
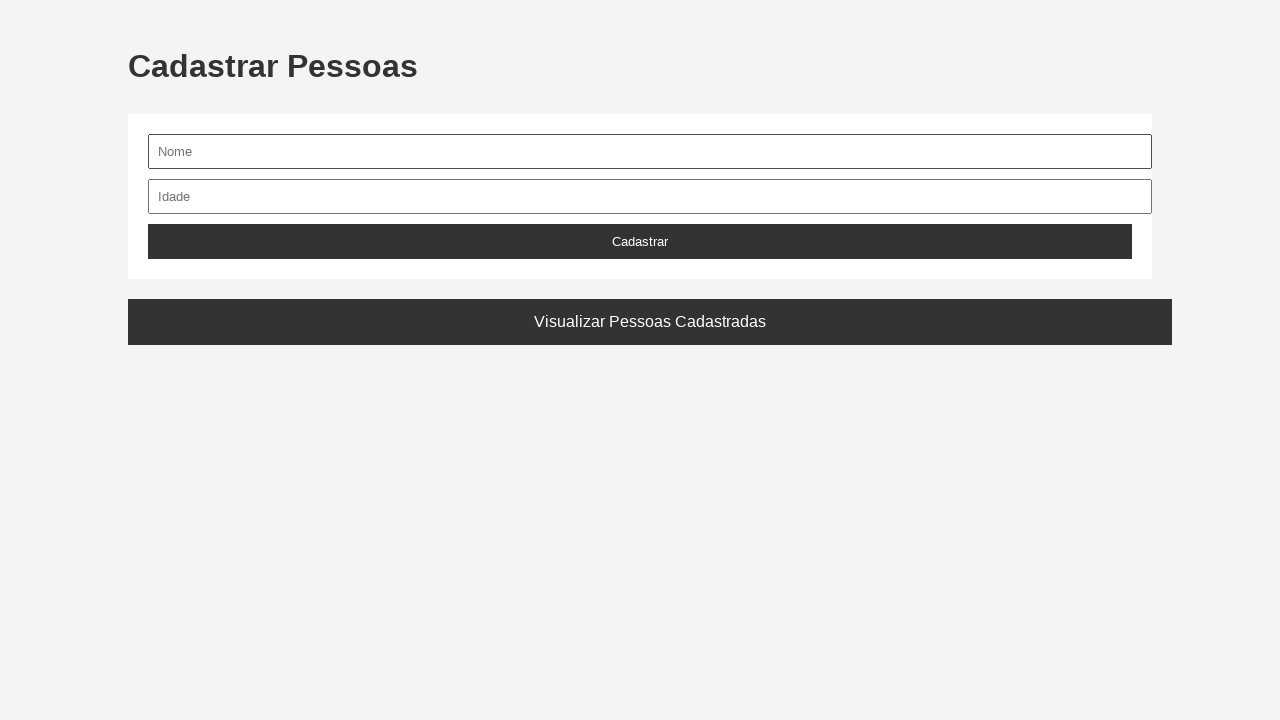

Located idade input field
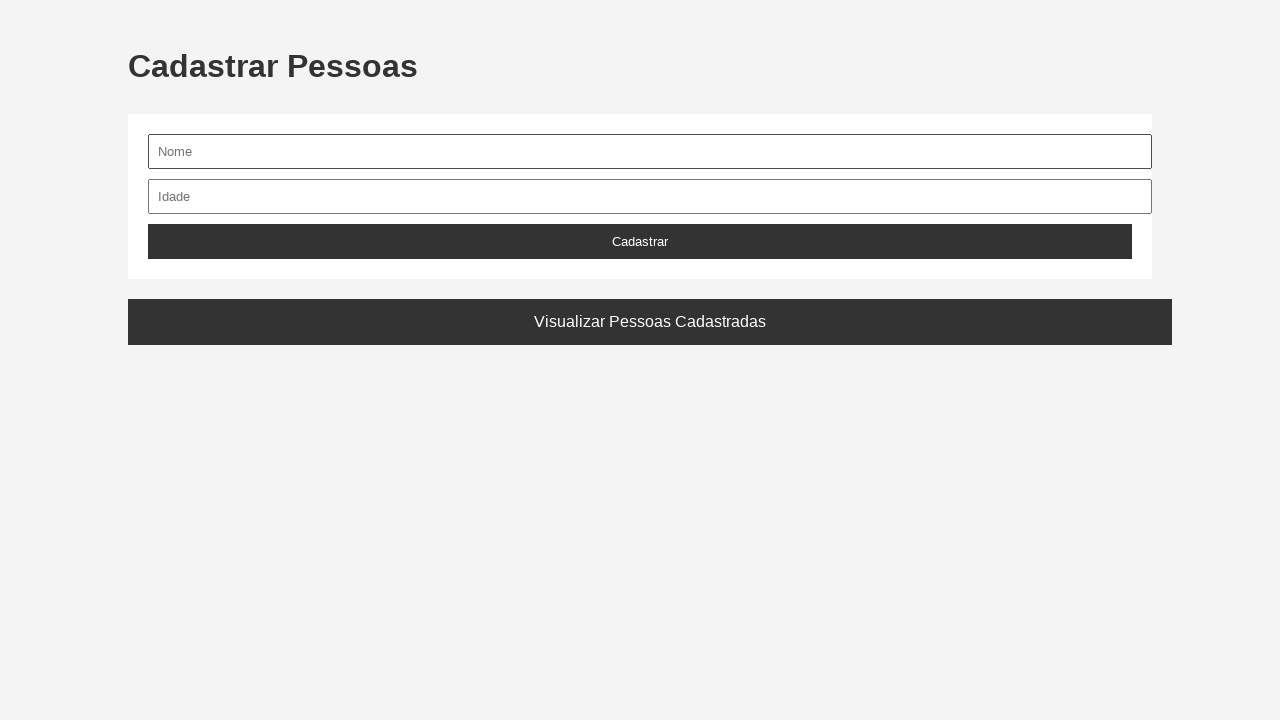

Verified nome input field is empty
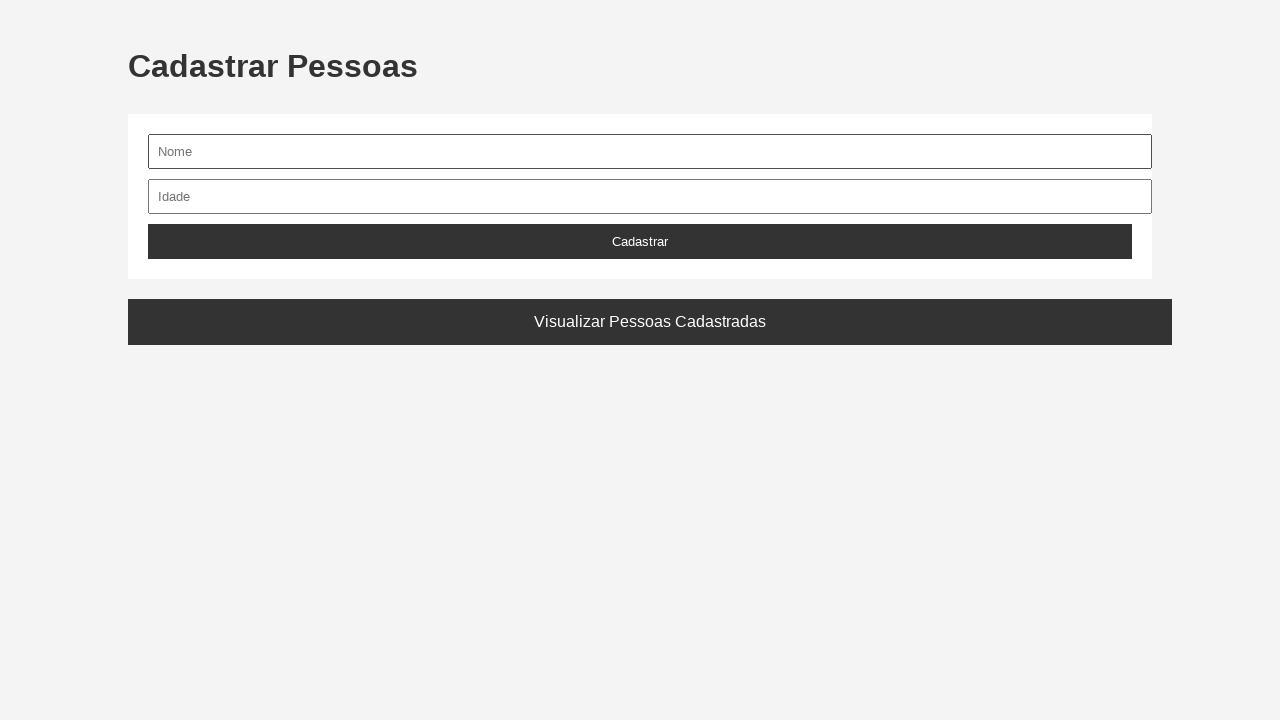

Verified idade input field is empty
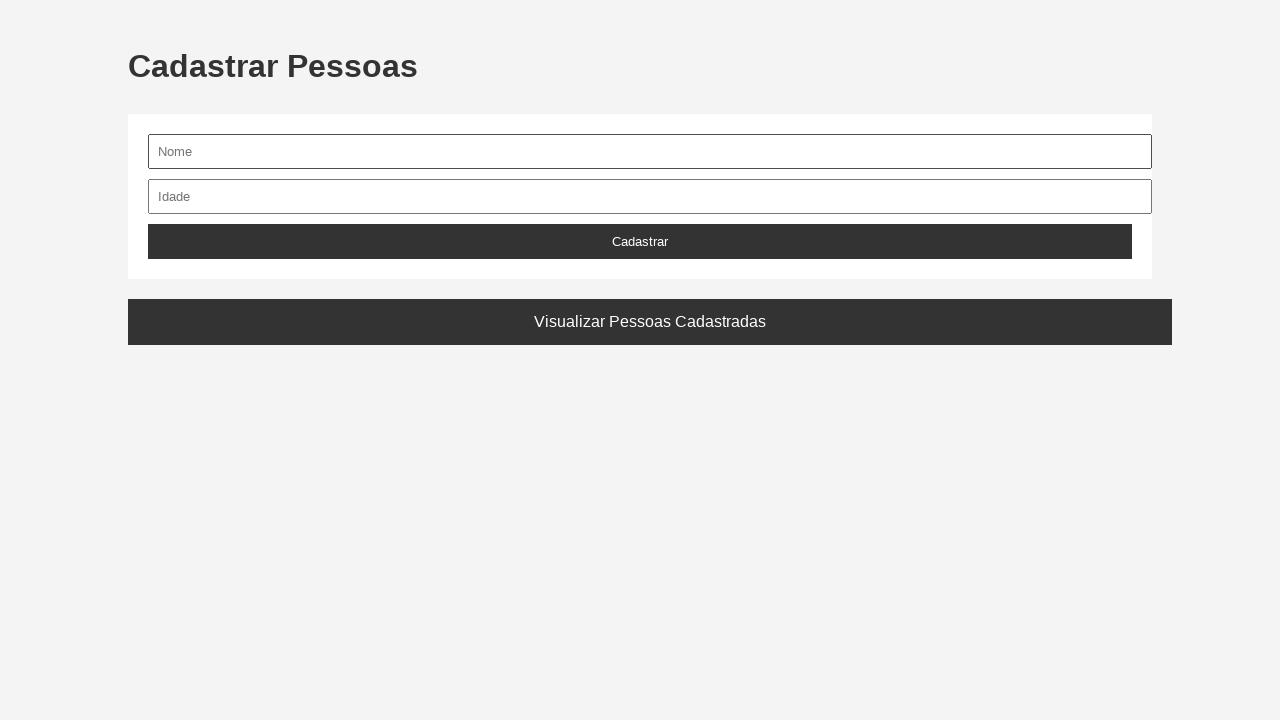

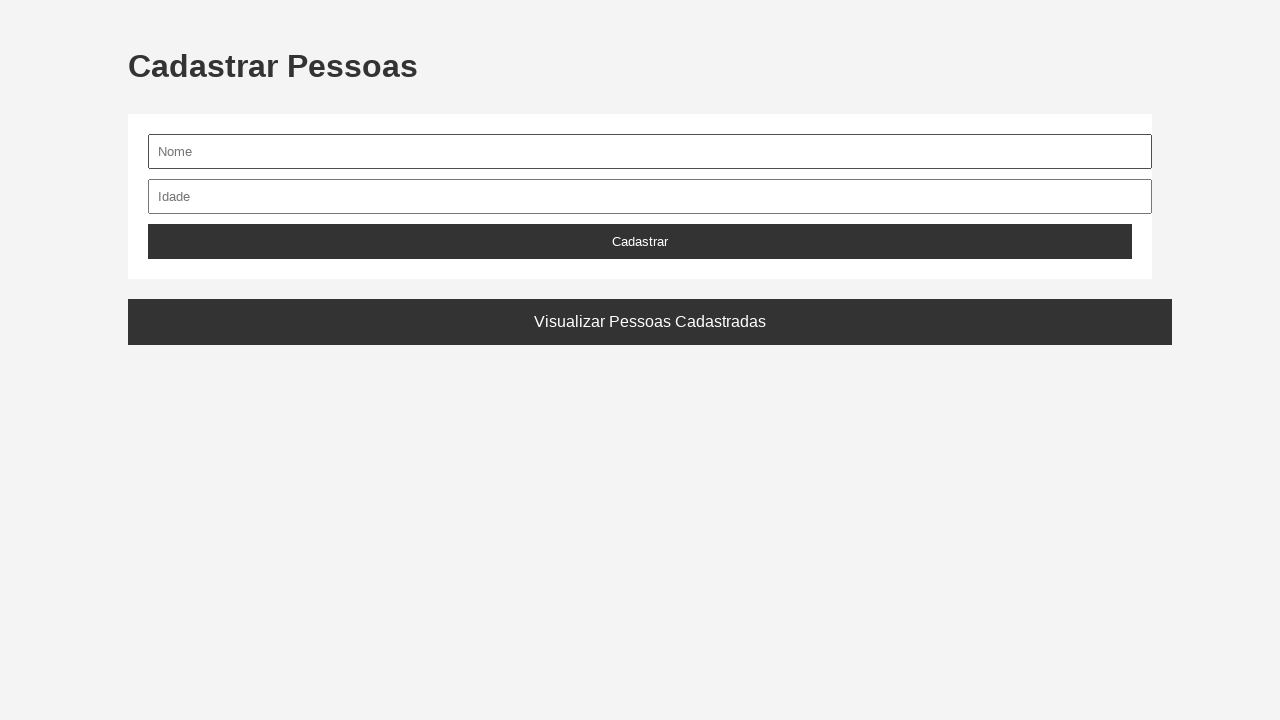